Tests menu hover functionality by hovering over each main menu item and verifying that dropdown submenus are displayed when they exist

Starting URL: http://opencart.abstracta.us/index.php?route=common/home

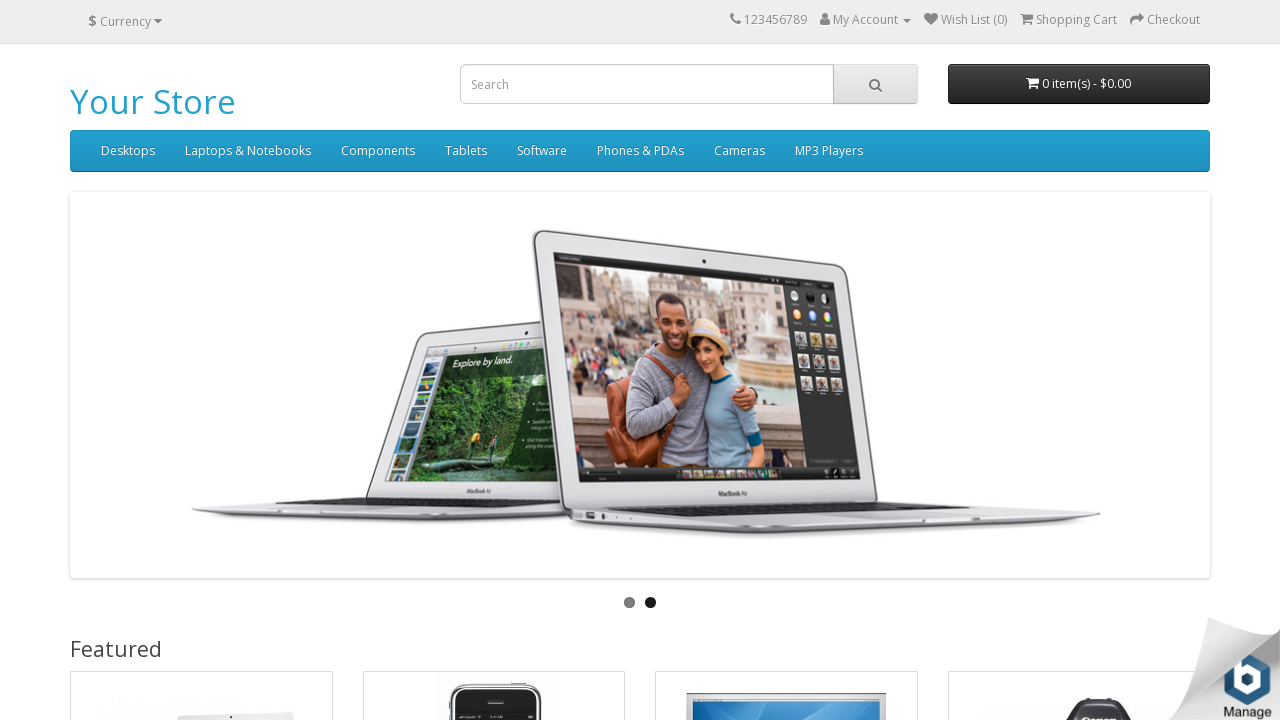

Retrieved all main menu items from navigation bar
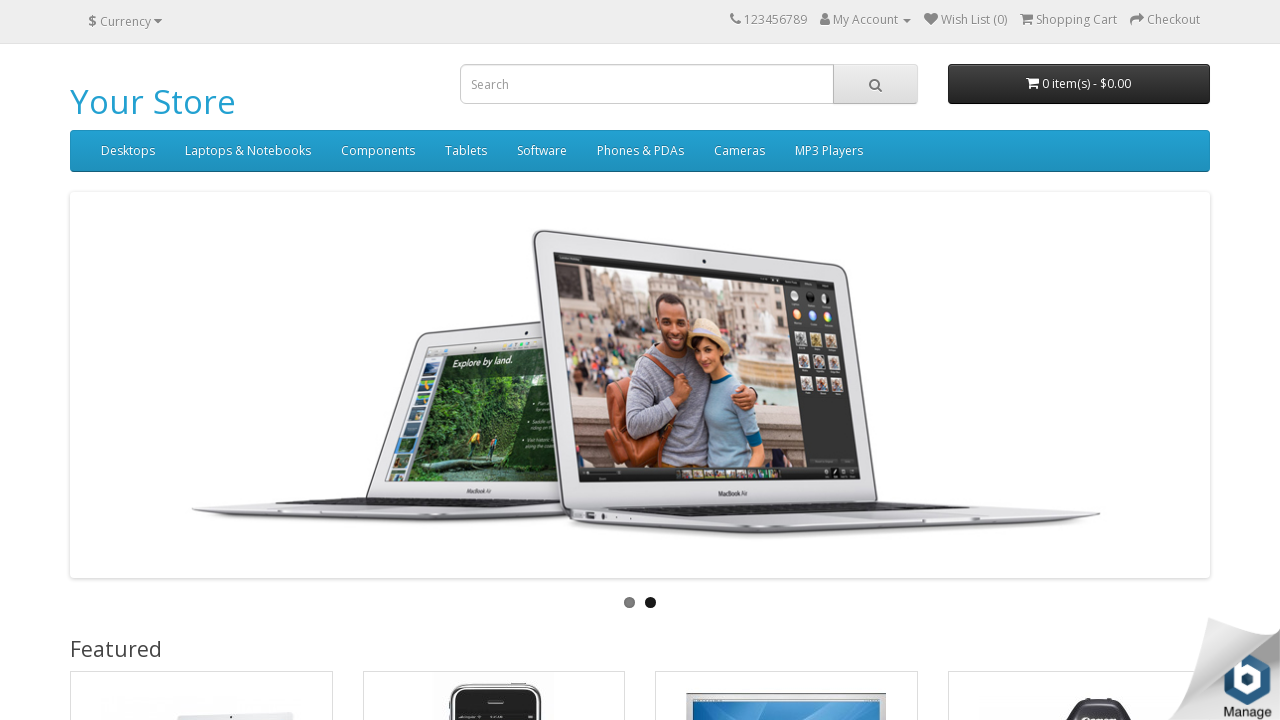

Hovered over a main menu item at (128, 151) on ul.nav.navbar-nav > li >> nth=0
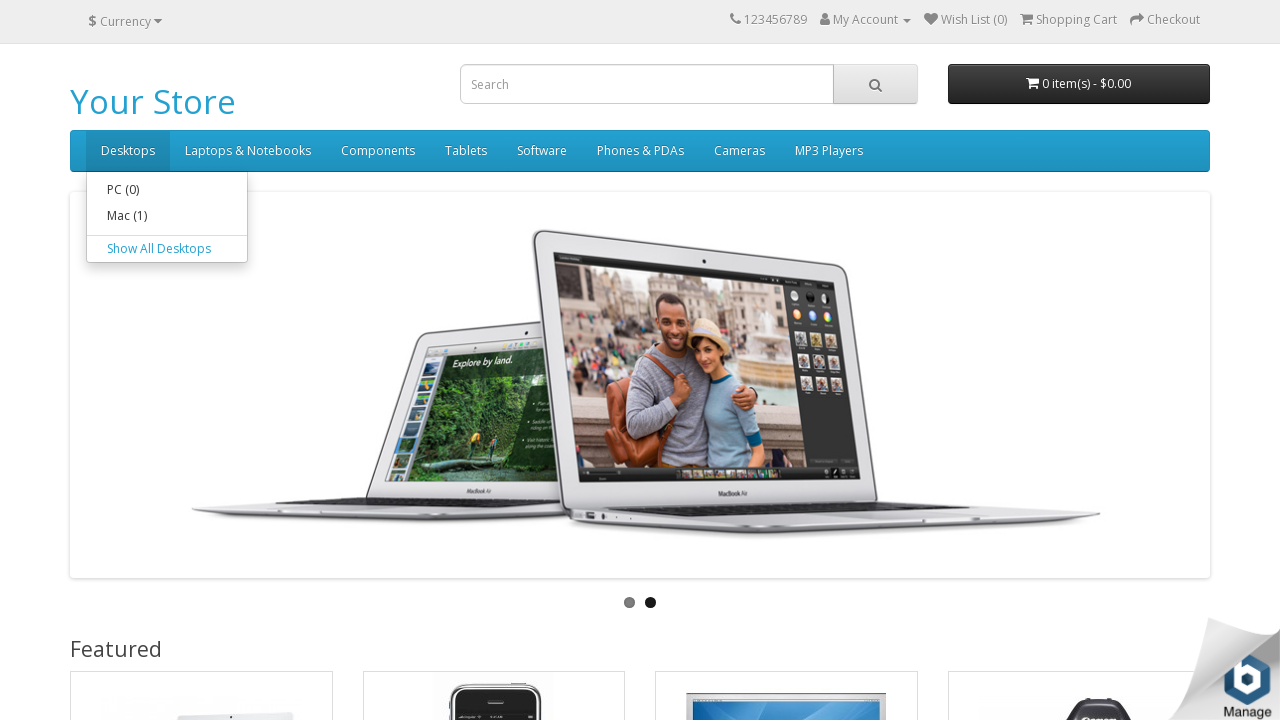

Waited 300ms for dropdown animation to complete
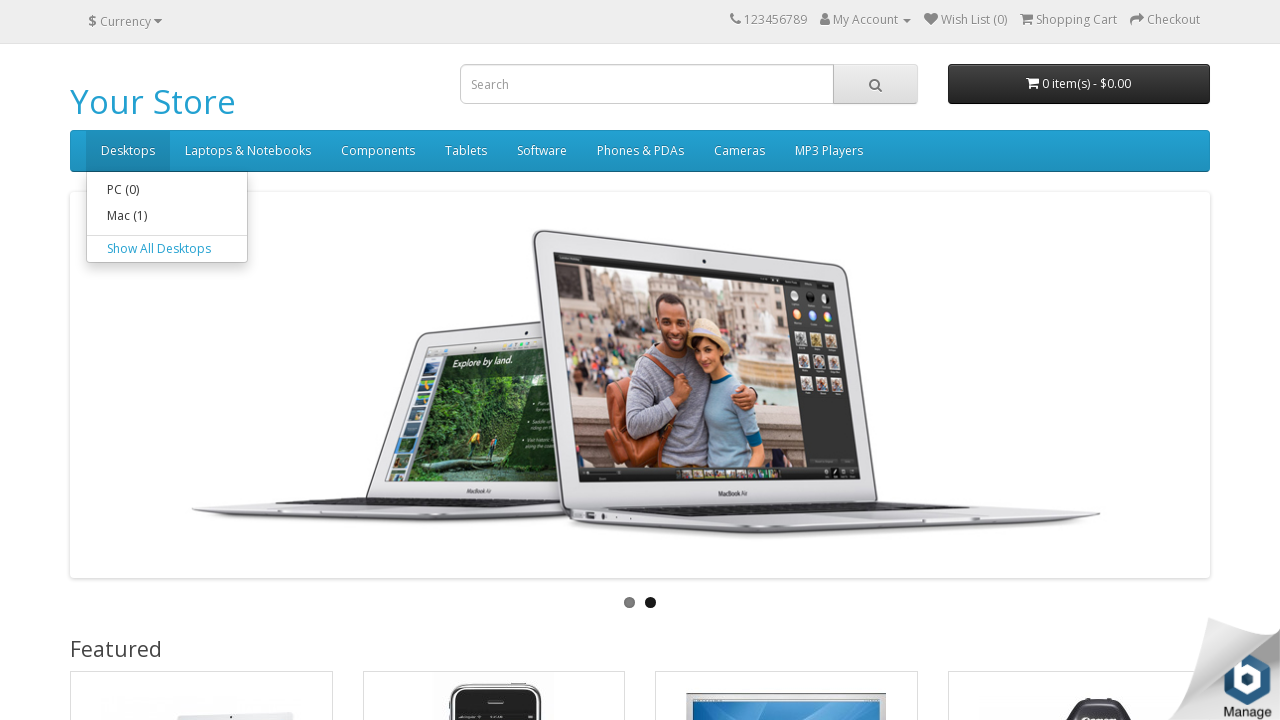

Located dropdown-inner element for current menu item
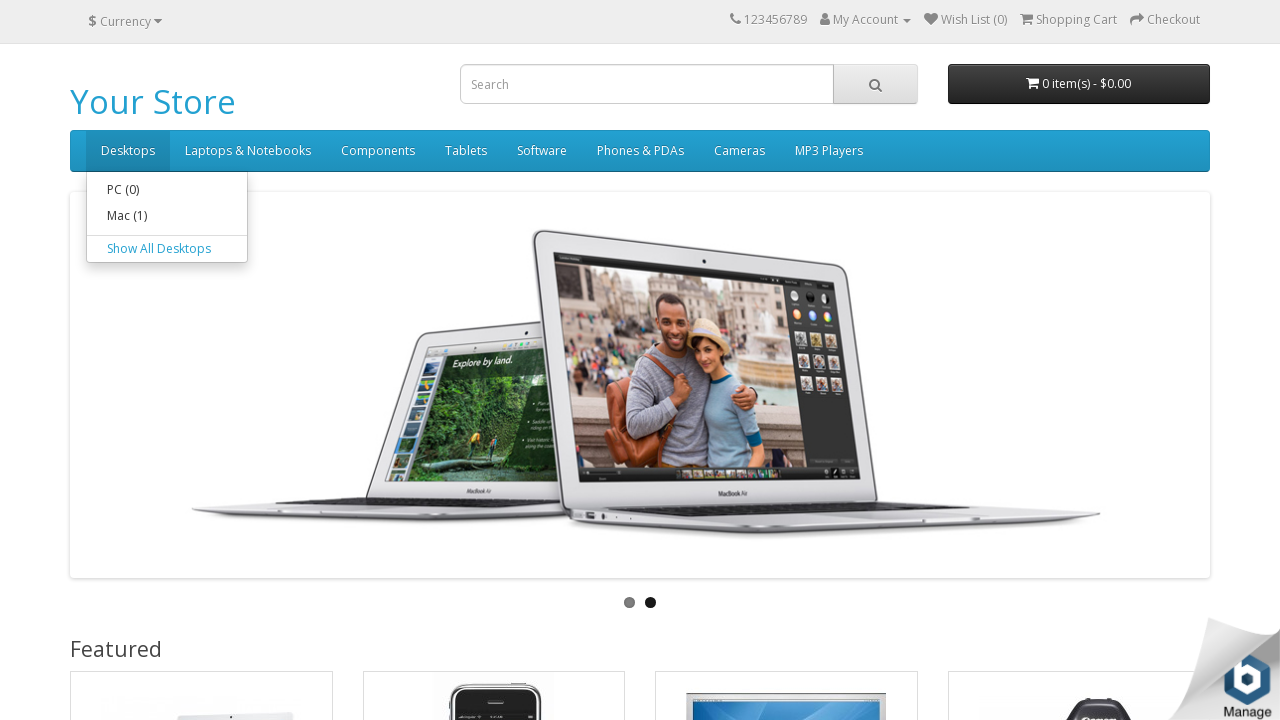

Verified dropdown submenu is visible for current menu item
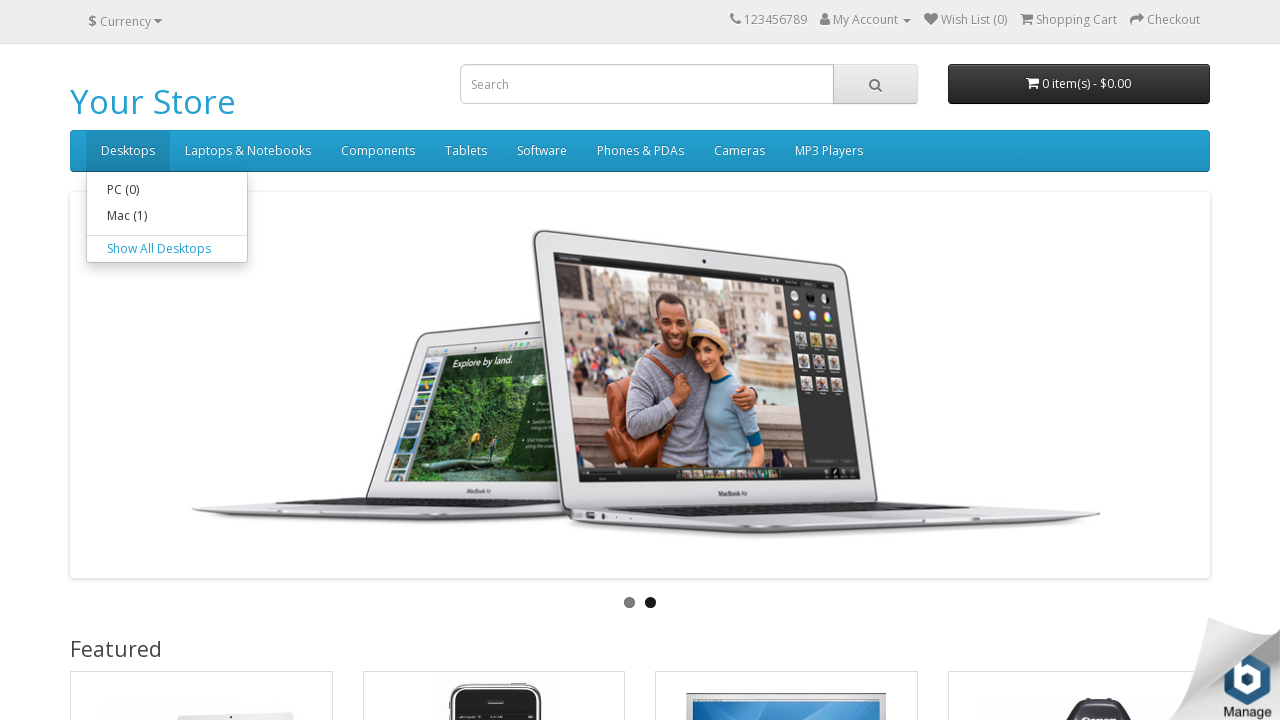

Hovered over a main menu item at (248, 151) on ul.nav.navbar-nav > li >> nth=1
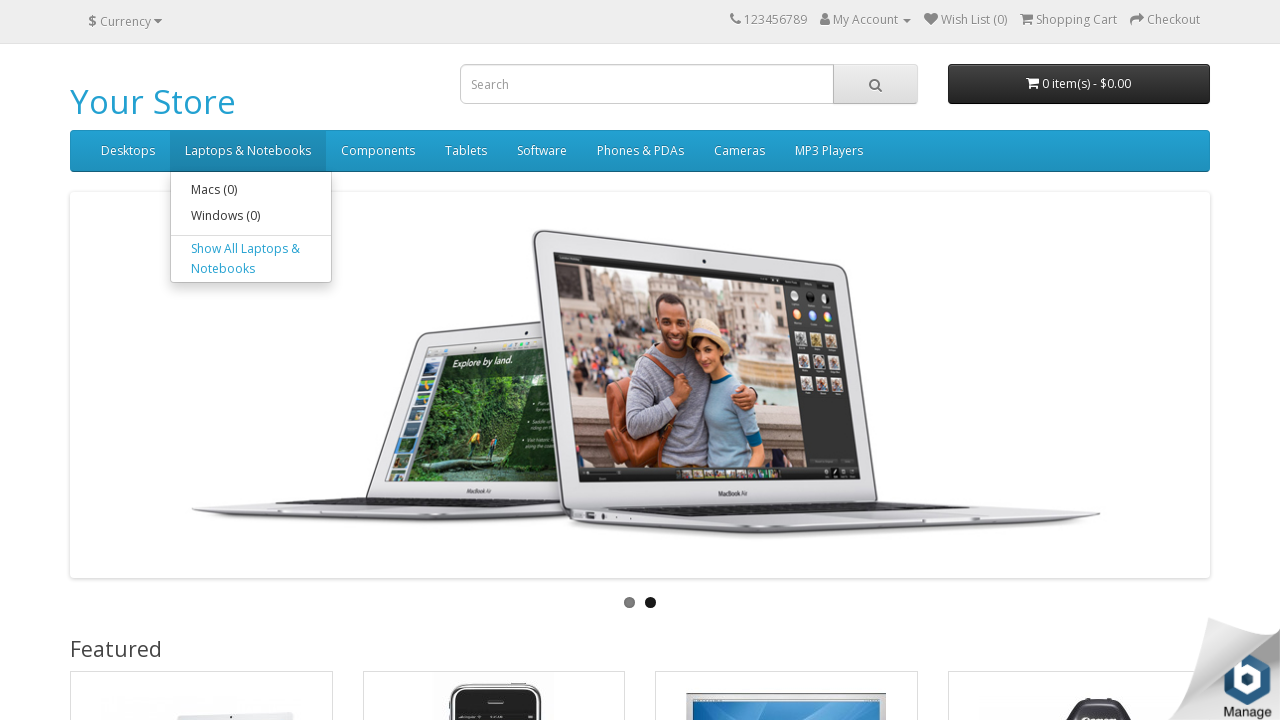

Waited 300ms for dropdown animation to complete
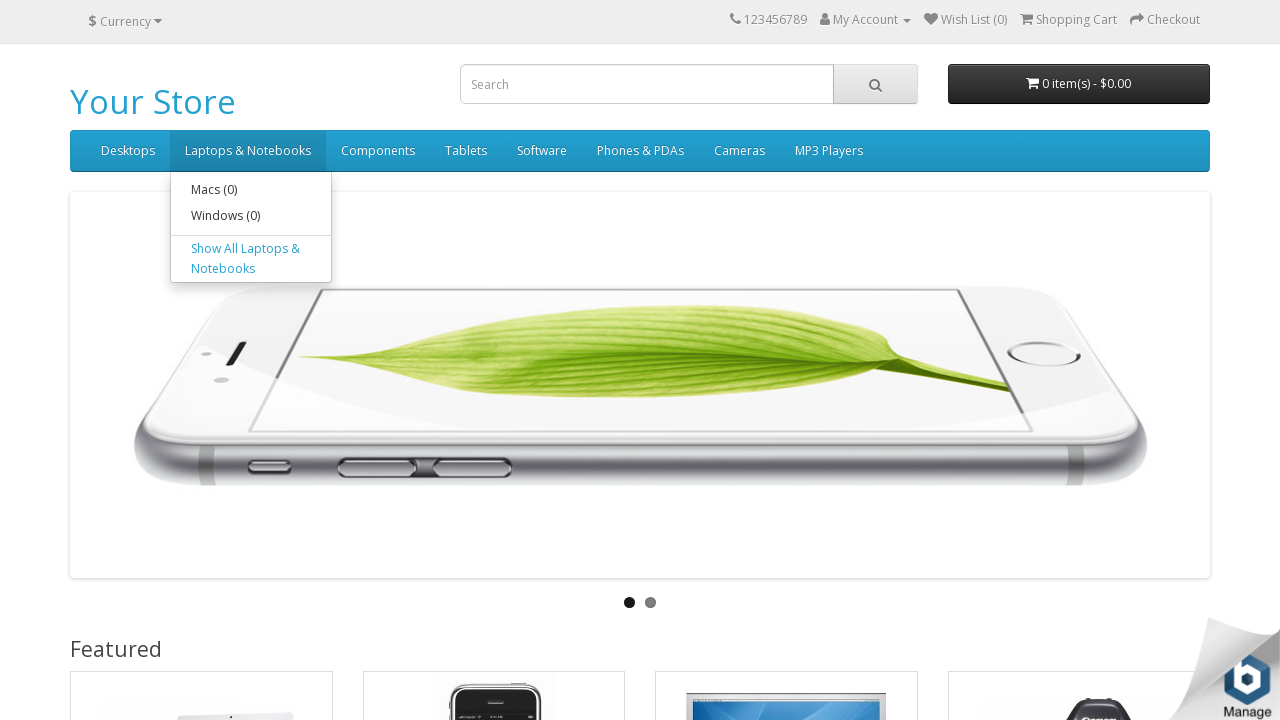

Located dropdown-inner element for current menu item
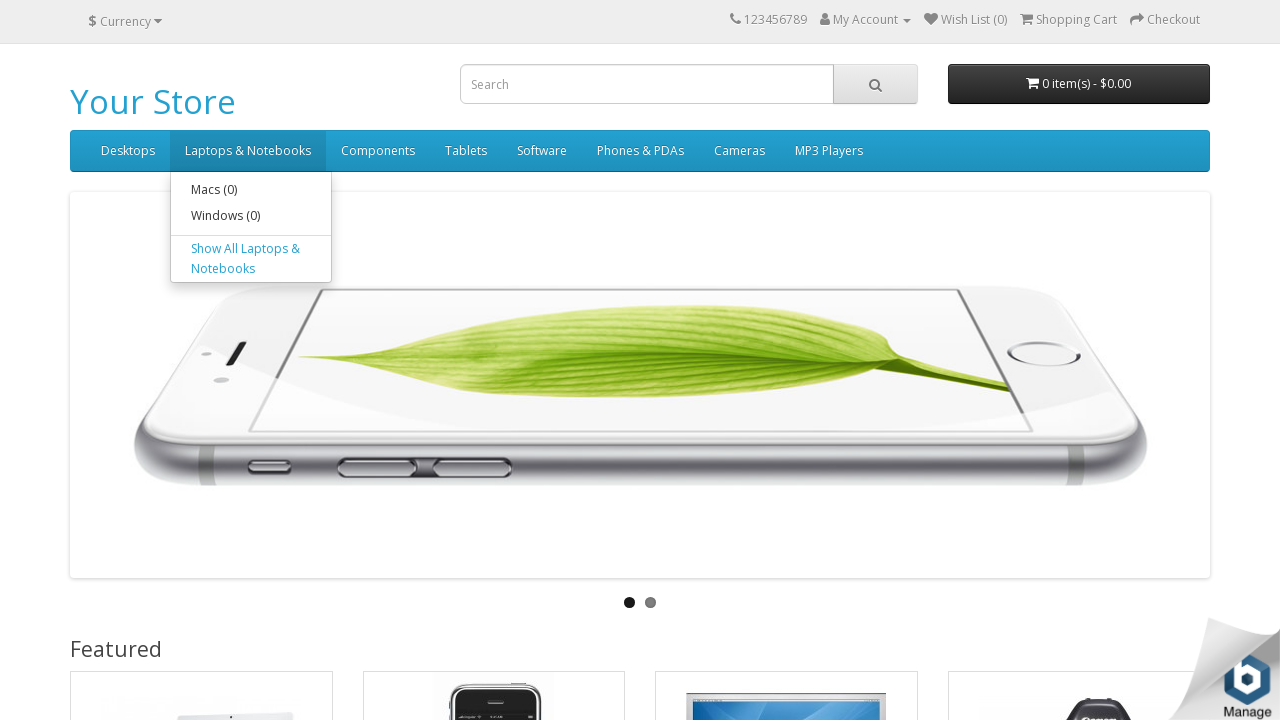

Verified dropdown submenu is visible for current menu item
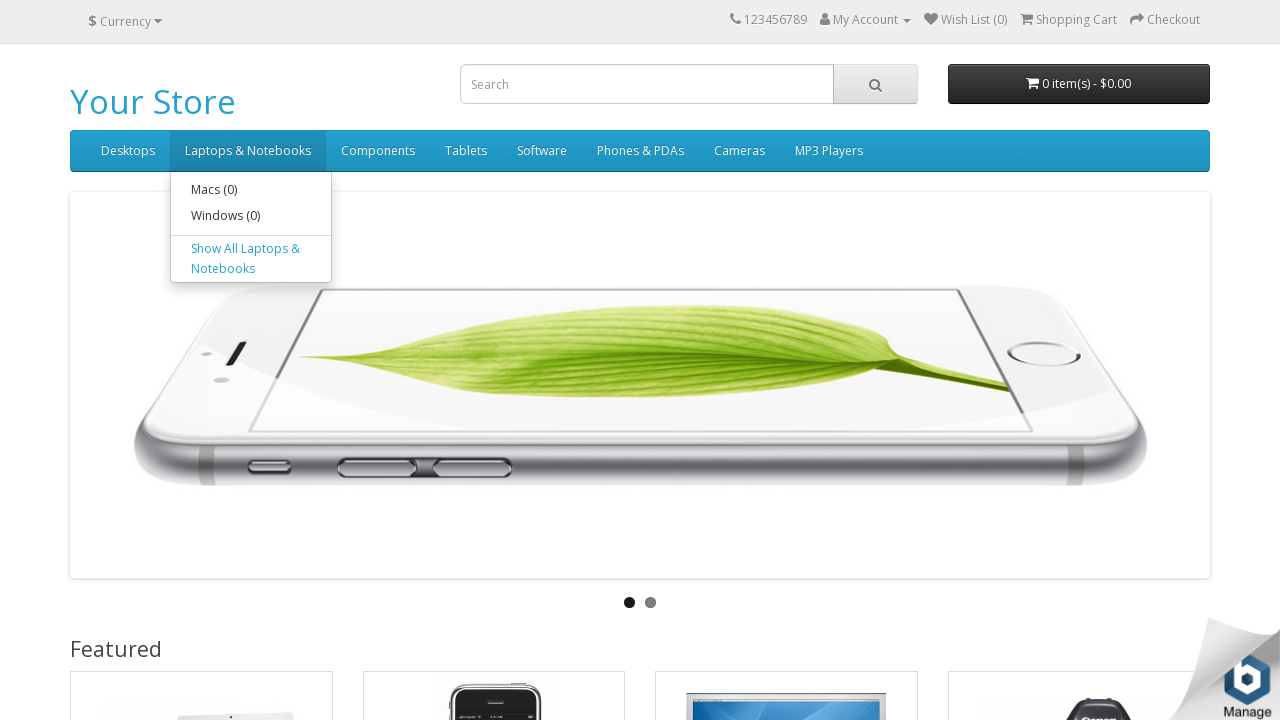

Hovered over a main menu item at (378, 151) on ul.nav.navbar-nav > li >> nth=2
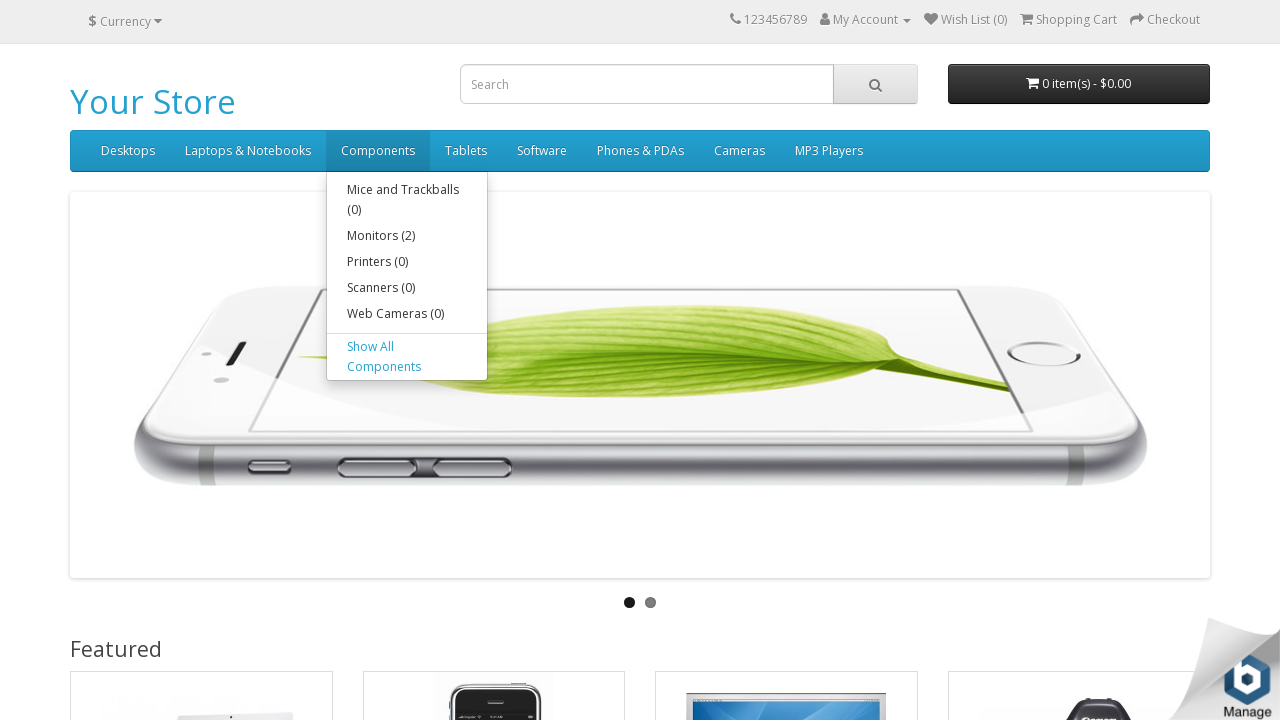

Waited 300ms for dropdown animation to complete
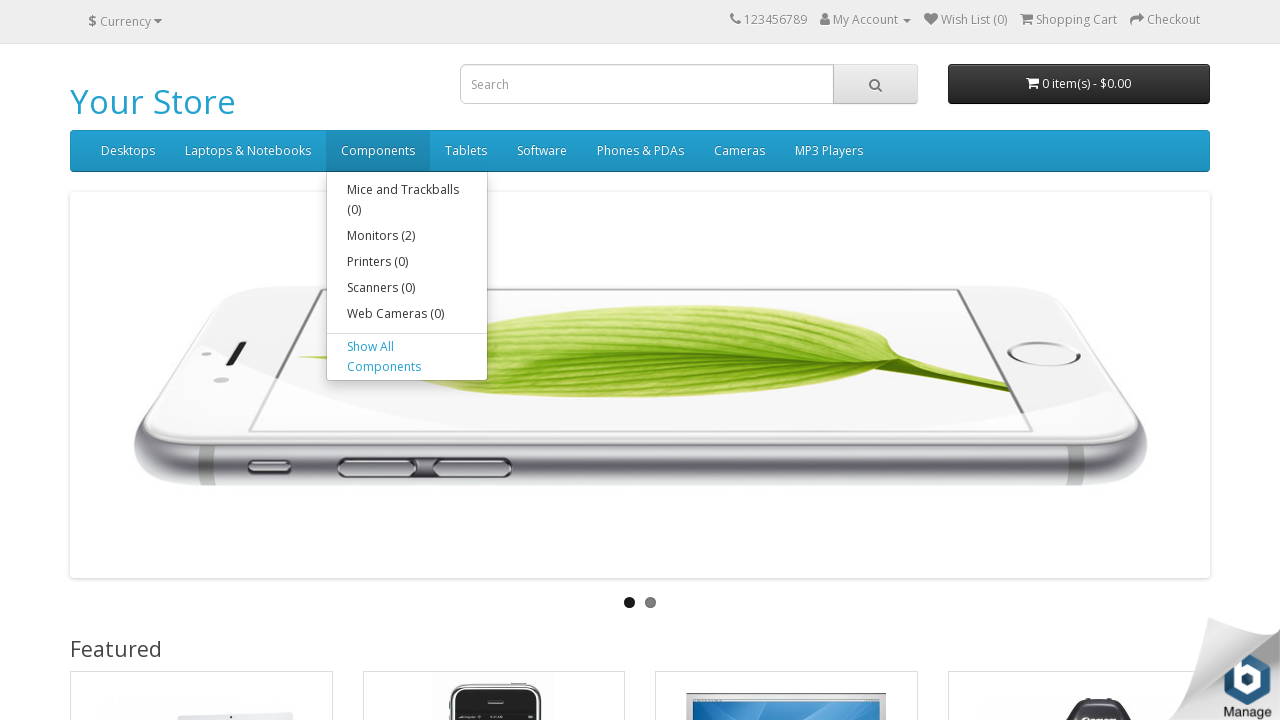

Located dropdown-inner element for current menu item
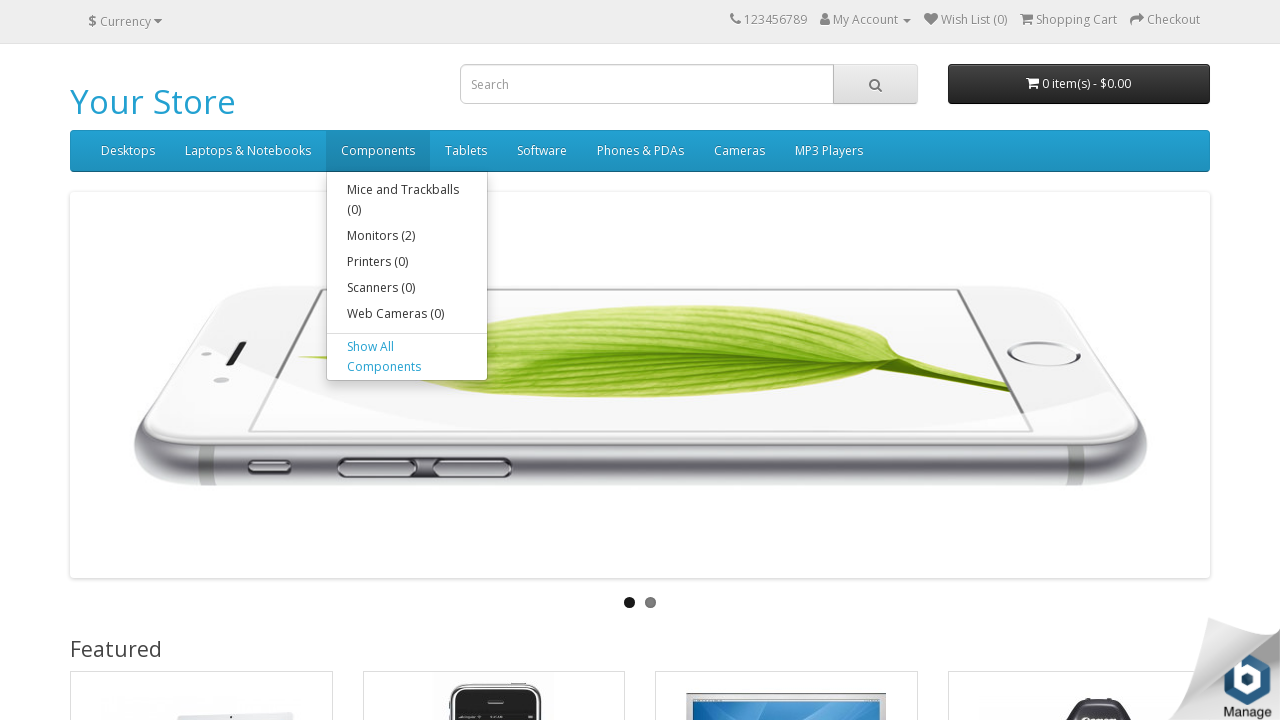

Verified dropdown submenu is visible for current menu item
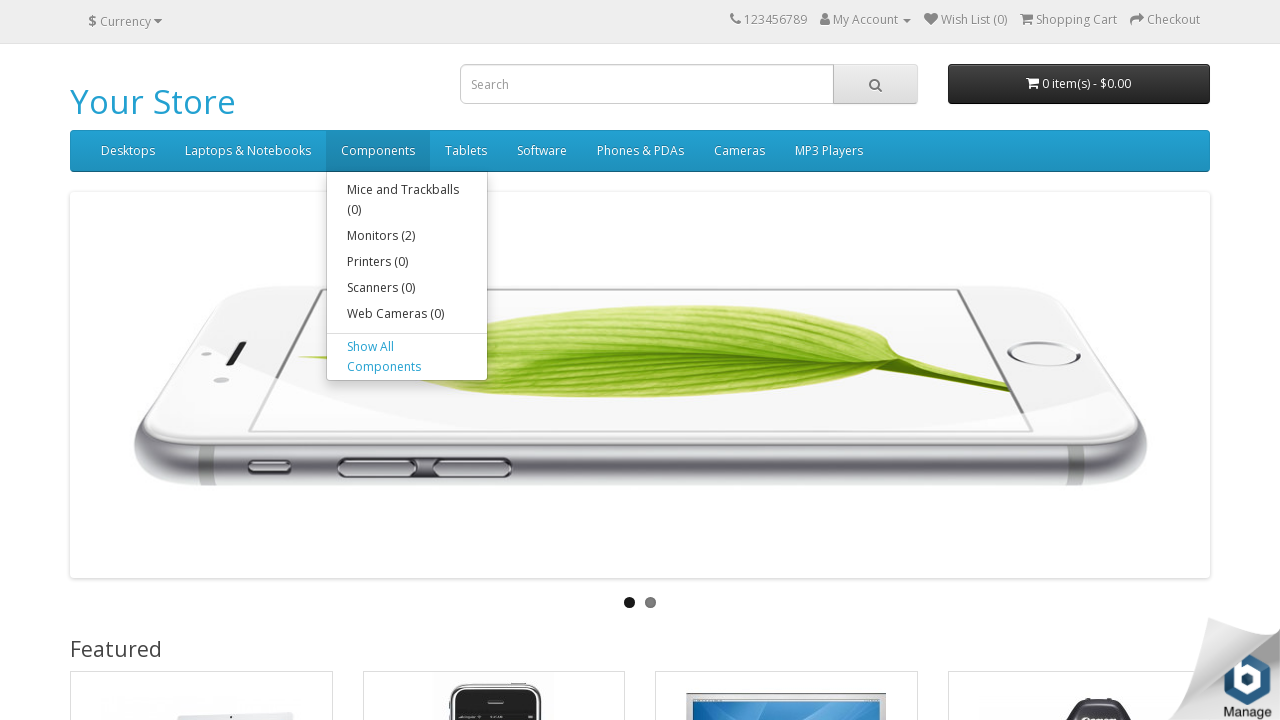

Hovered over a main menu item at (466, 151) on ul.nav.navbar-nav > li >> nth=3
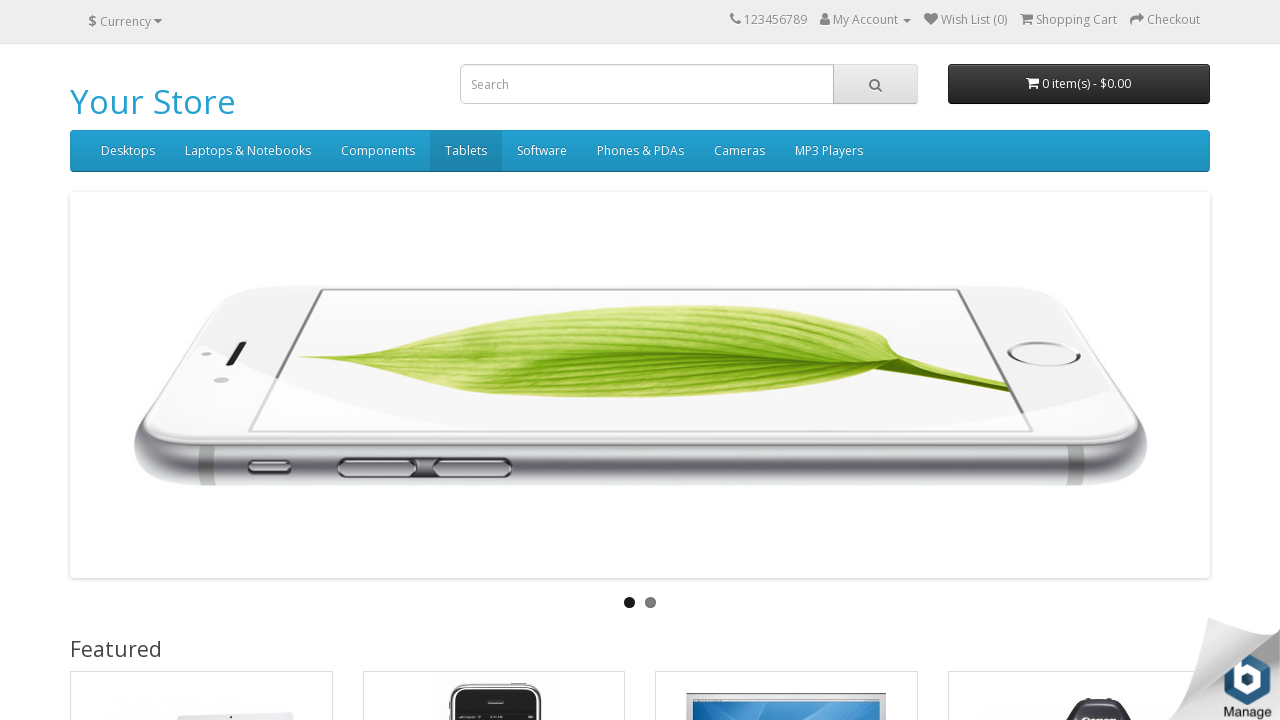

Waited 300ms for dropdown animation to complete
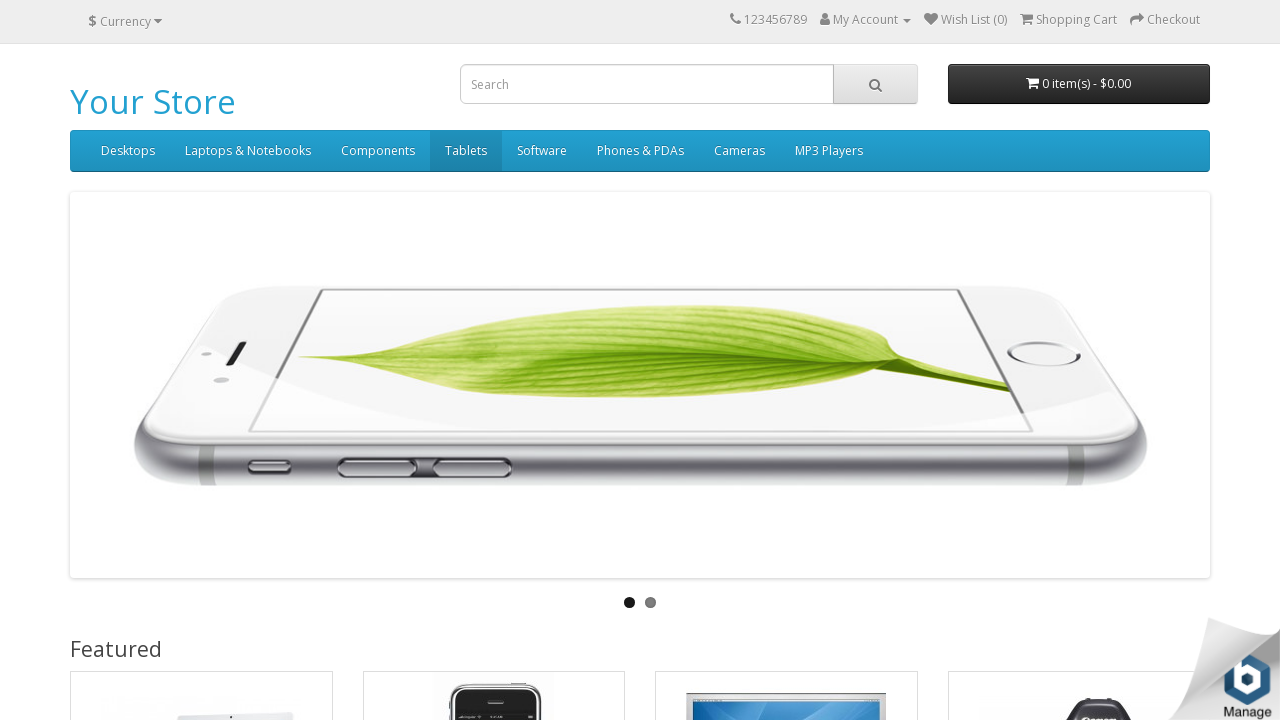

Located dropdown-inner element for current menu item
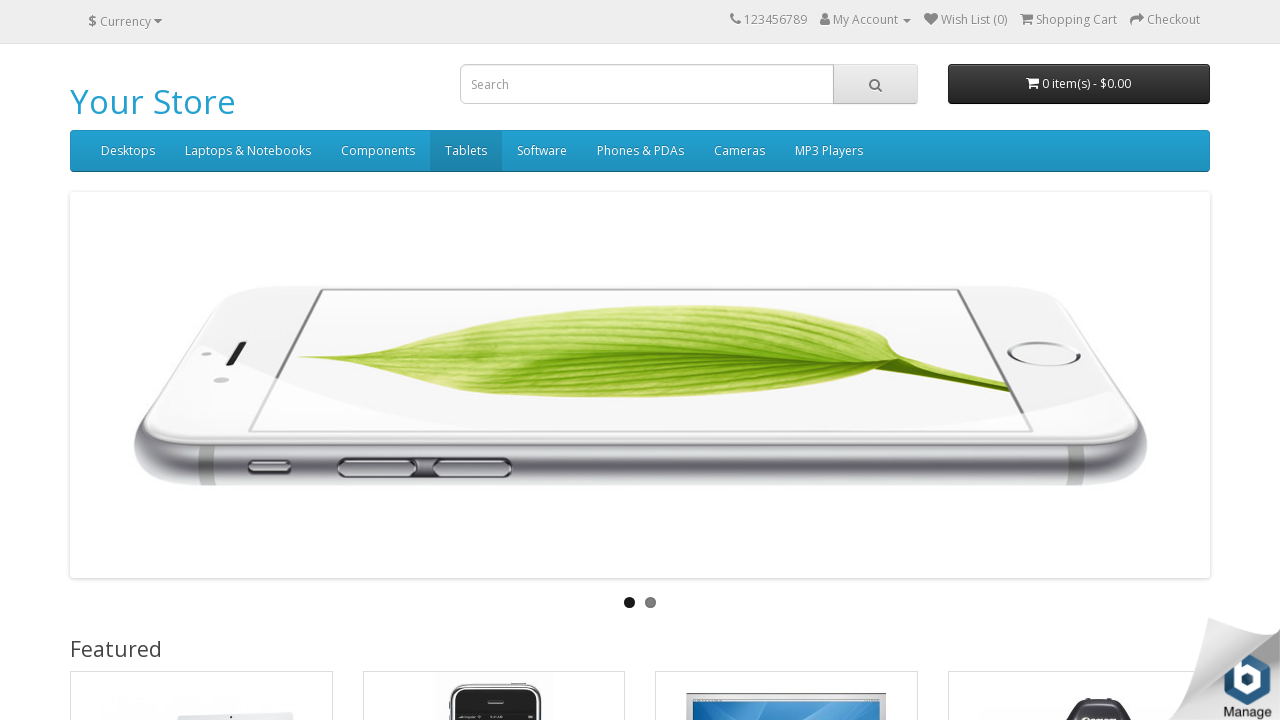

Hovered over a main menu item at (542, 151) on ul.nav.navbar-nav > li >> nth=4
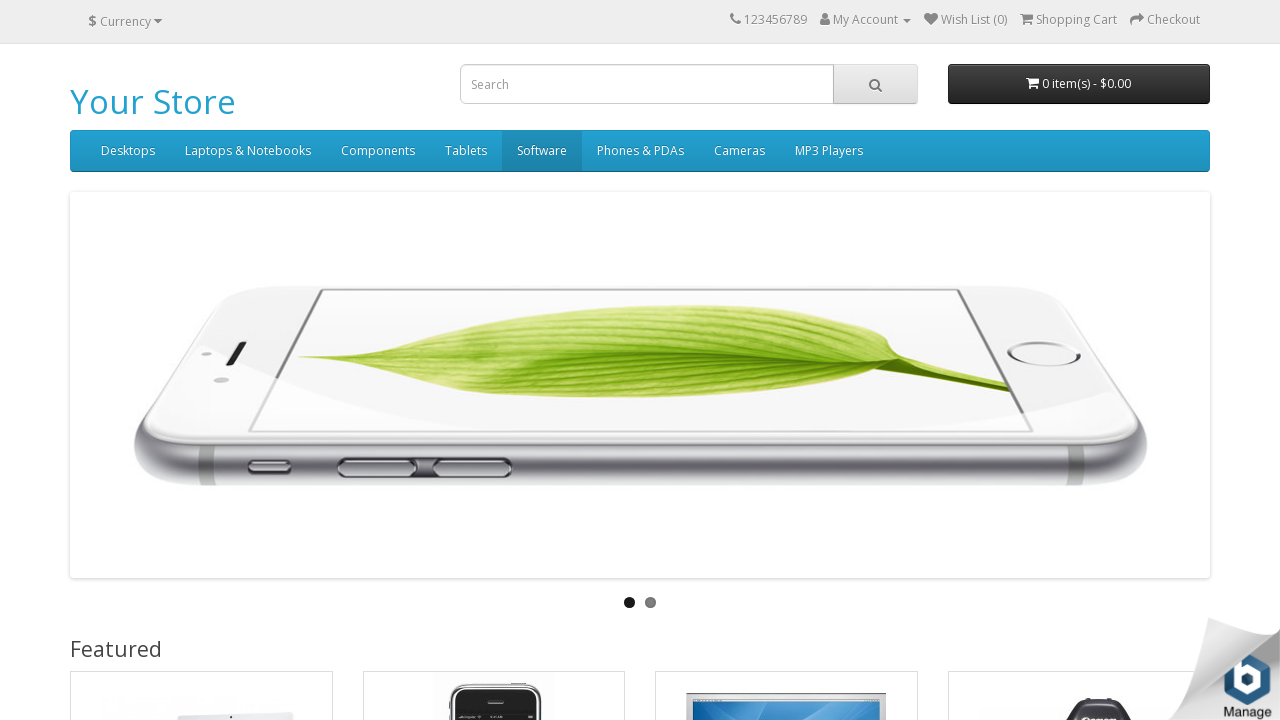

Waited 300ms for dropdown animation to complete
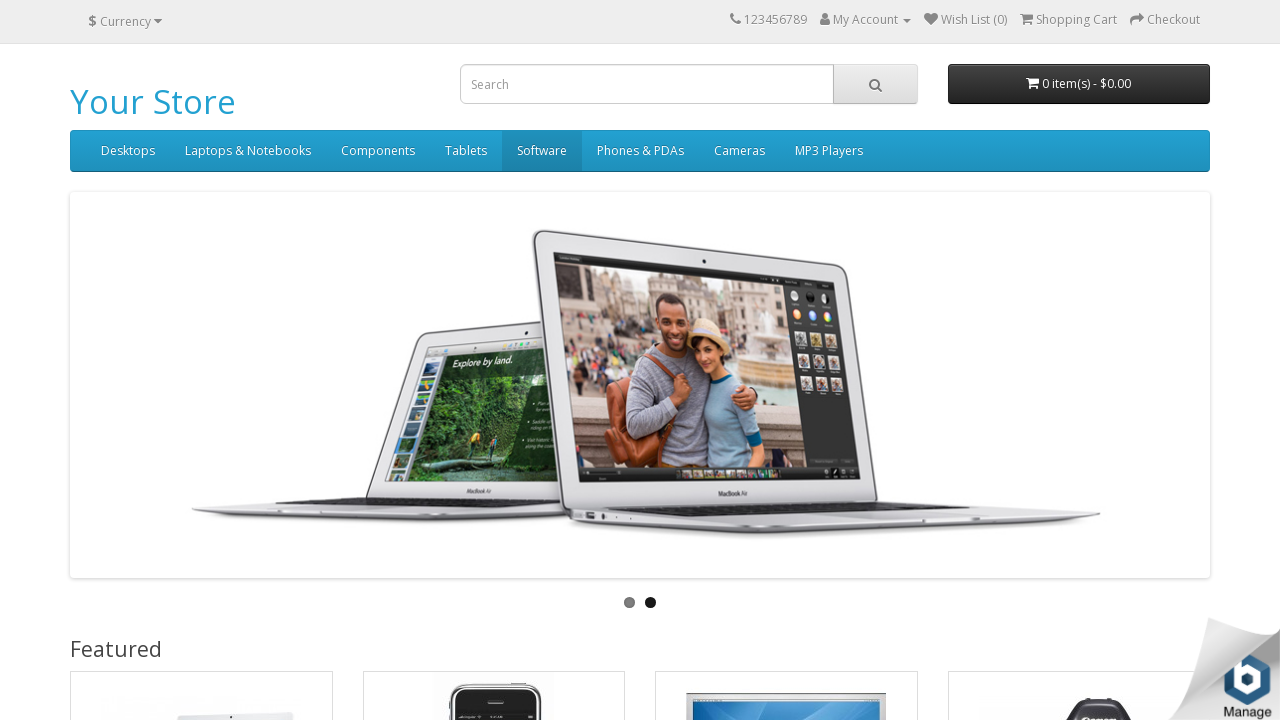

Located dropdown-inner element for current menu item
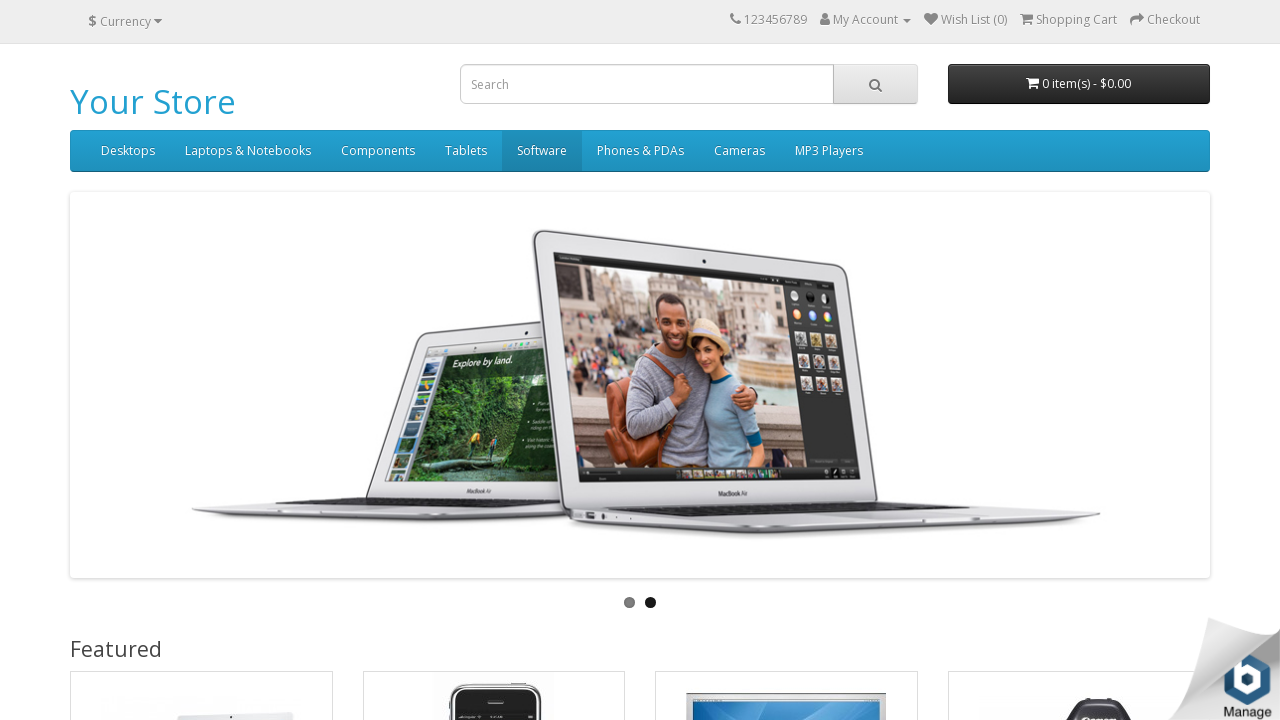

Hovered over a main menu item at (640, 151) on ul.nav.navbar-nav > li >> nth=5
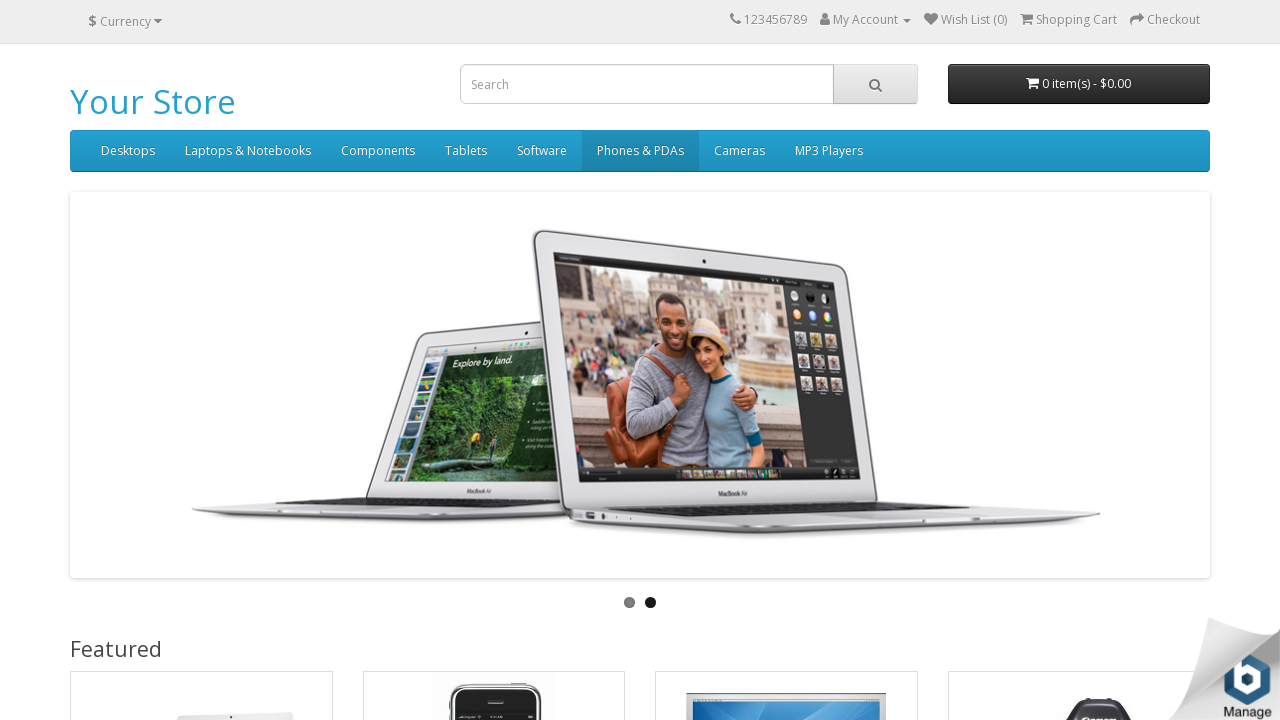

Waited 300ms for dropdown animation to complete
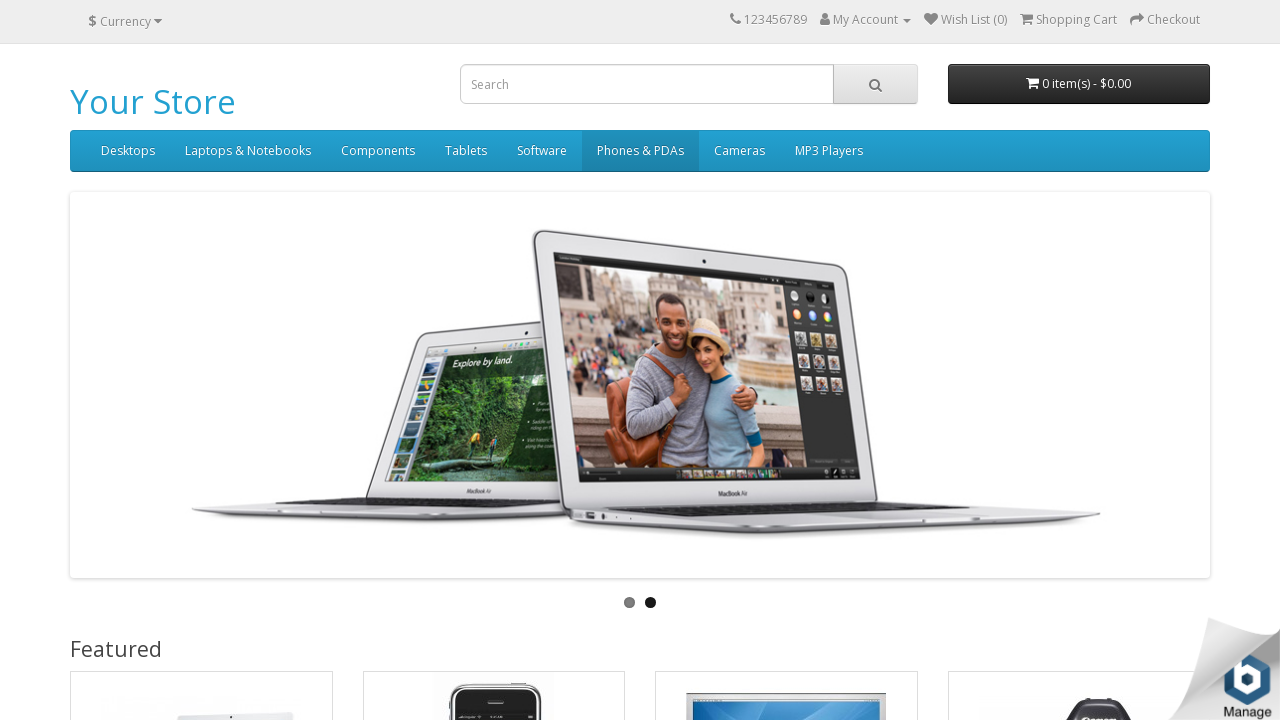

Located dropdown-inner element for current menu item
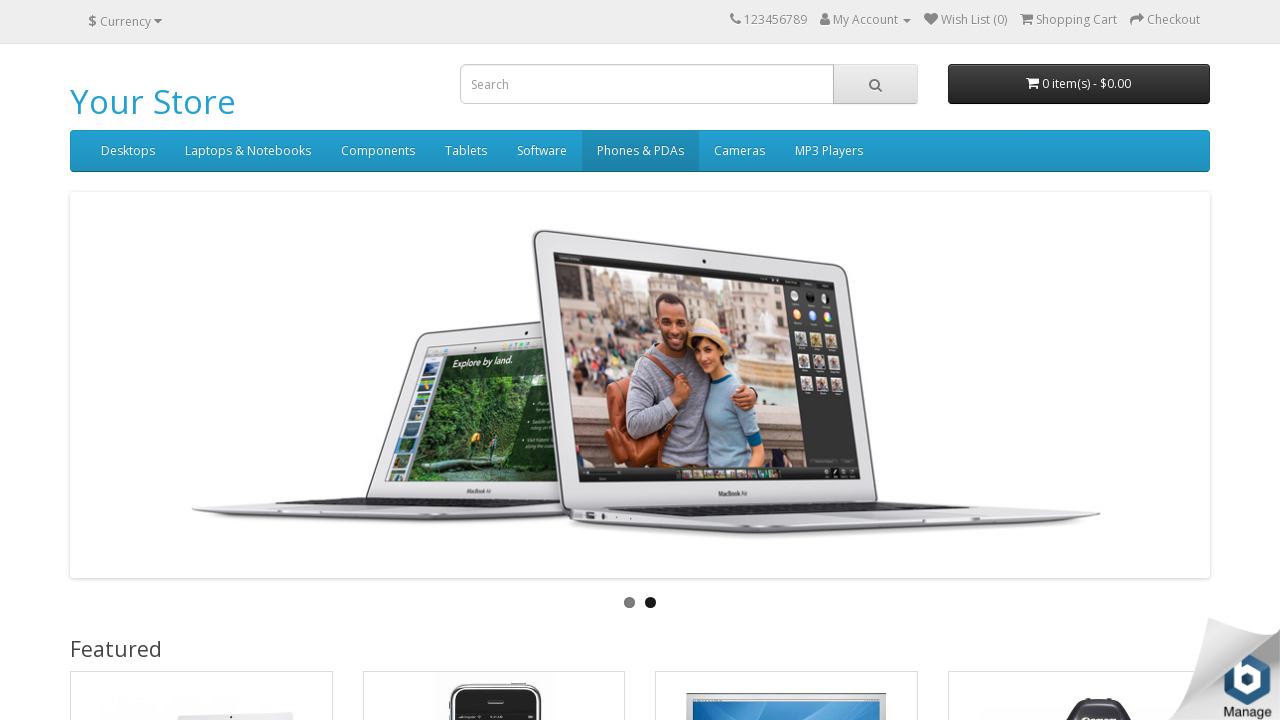

Hovered over a main menu item at (740, 151) on ul.nav.navbar-nav > li >> nth=6
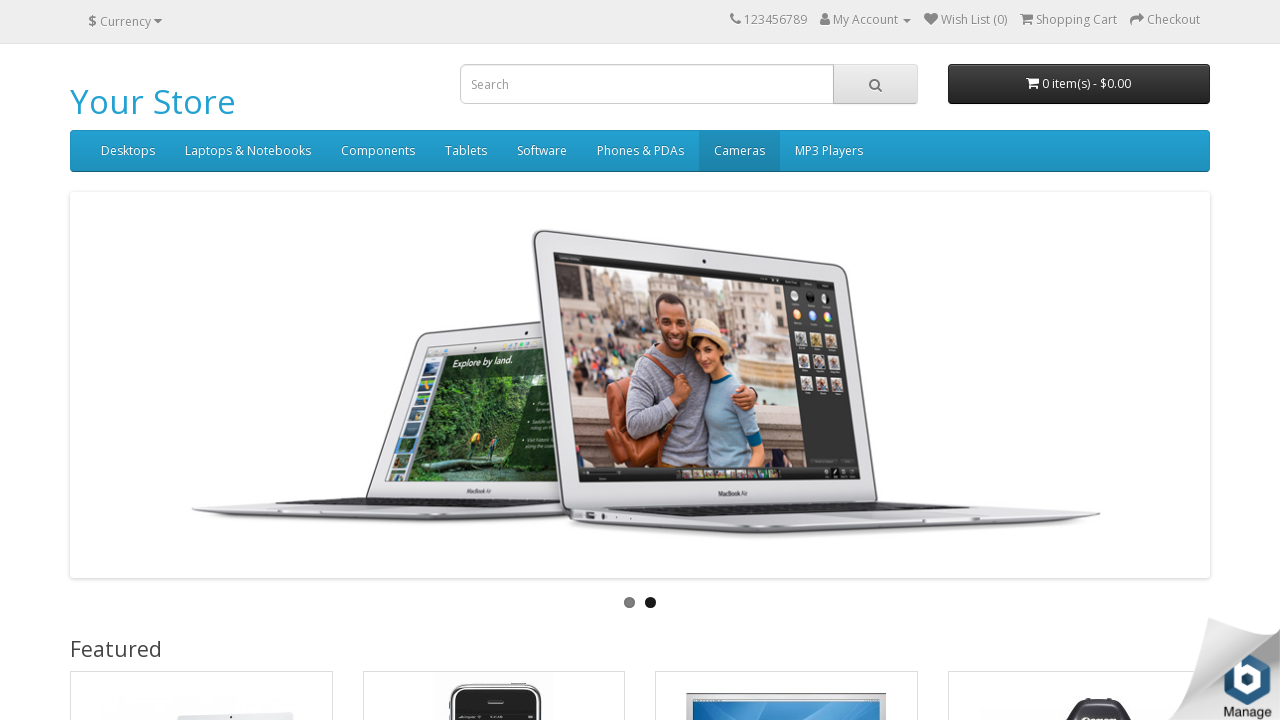

Waited 300ms for dropdown animation to complete
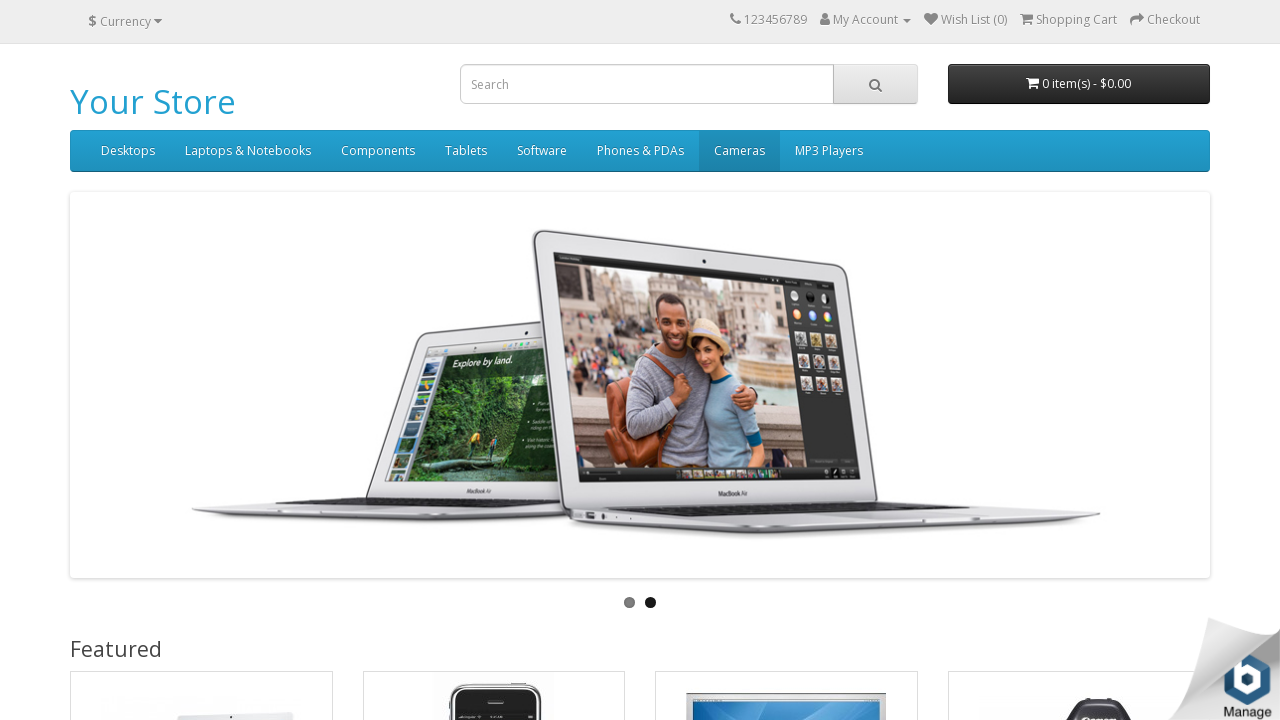

Located dropdown-inner element for current menu item
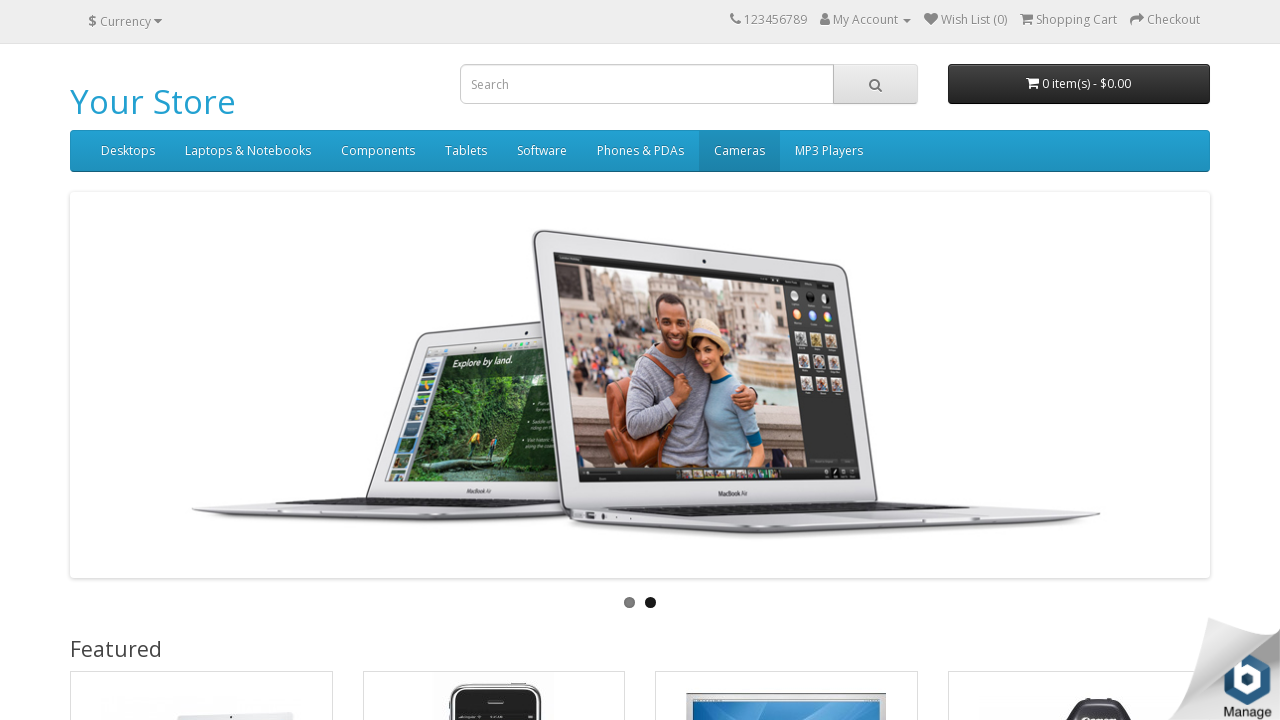

Hovered over a main menu item at (829, 151) on ul.nav.navbar-nav > li >> nth=7
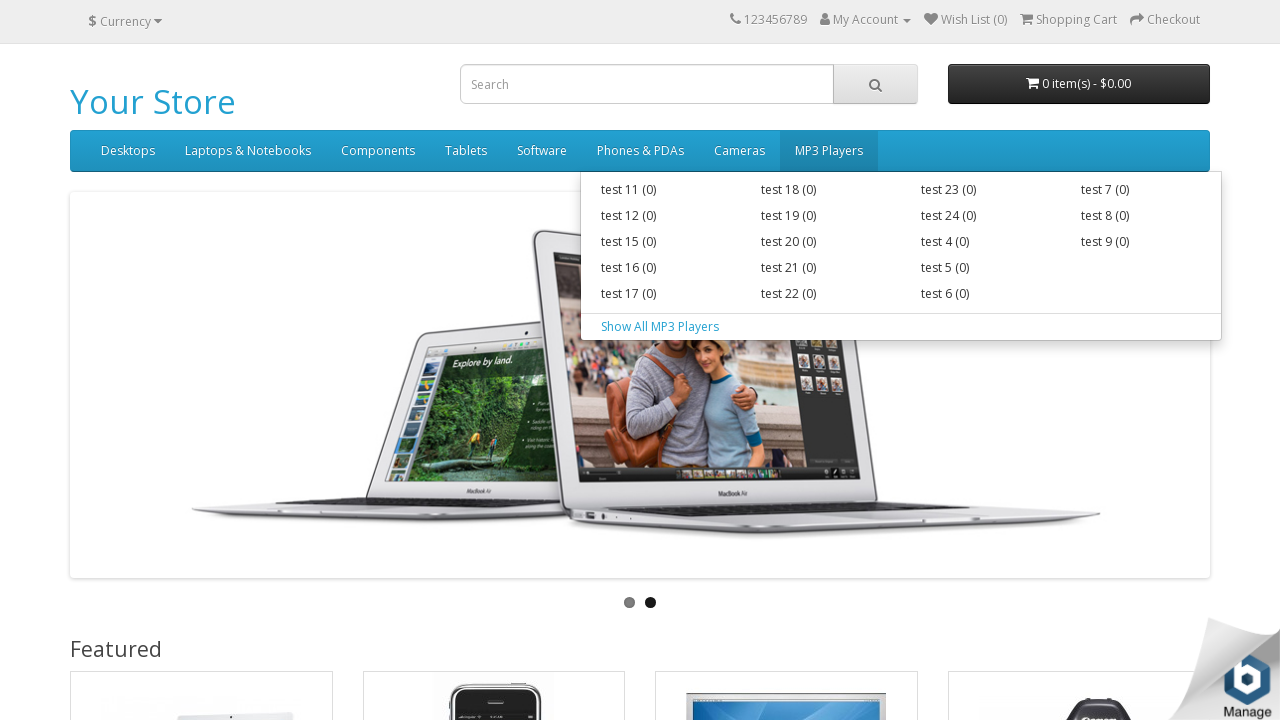

Waited 300ms for dropdown animation to complete
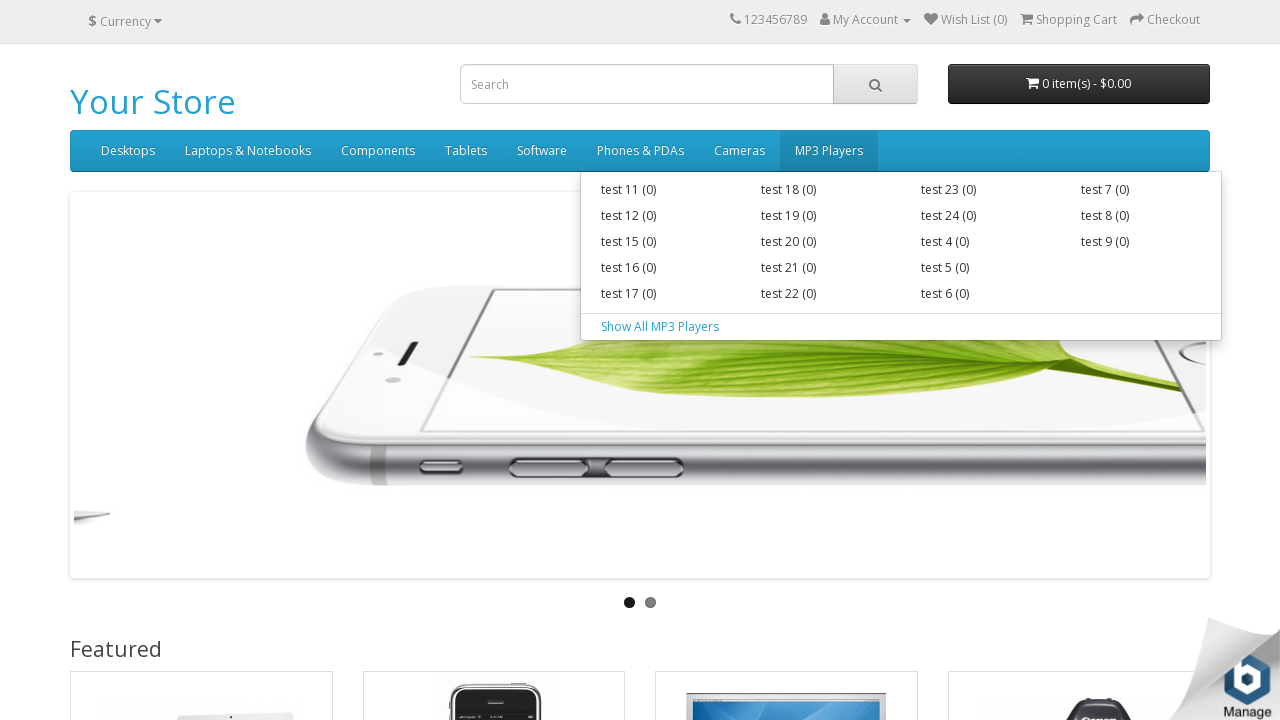

Located dropdown-inner element for current menu item
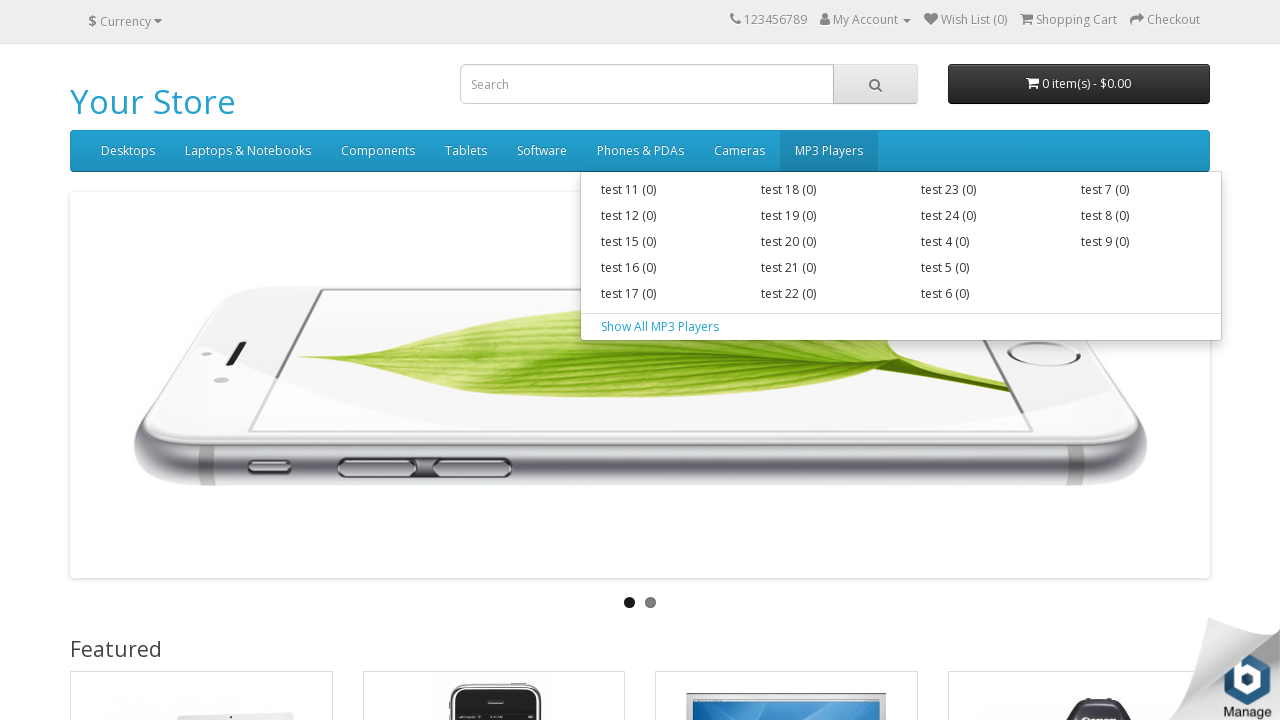

Verified dropdown submenu is visible for current menu item
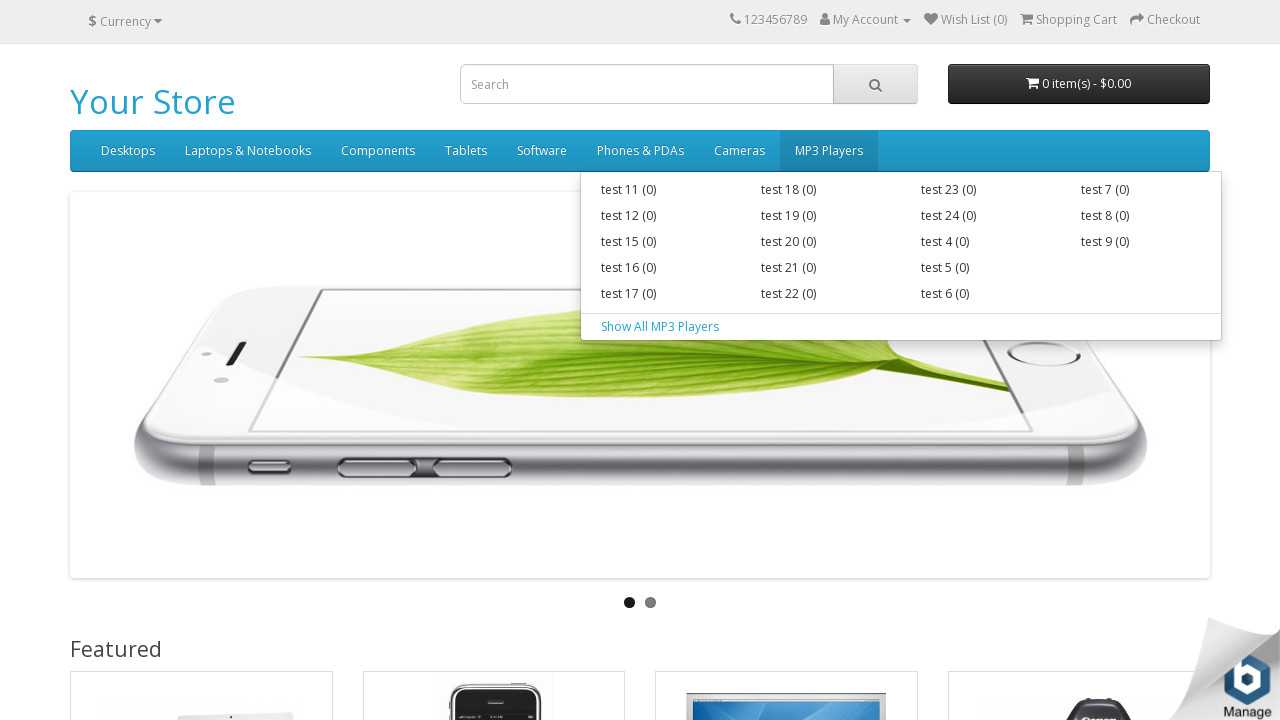

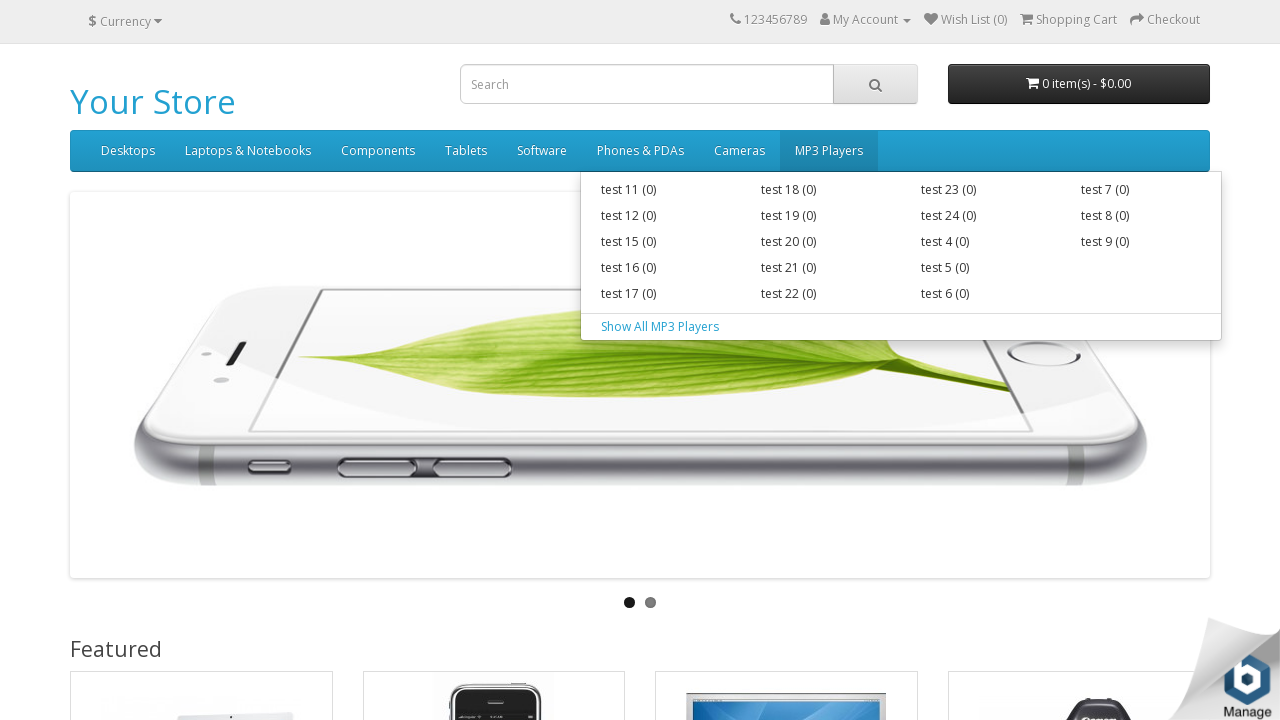